Tests double-click functionality by double-clicking a button and verifying the resulting text change

Starting URL: https://automationfc.github.io/basic-form/index.html

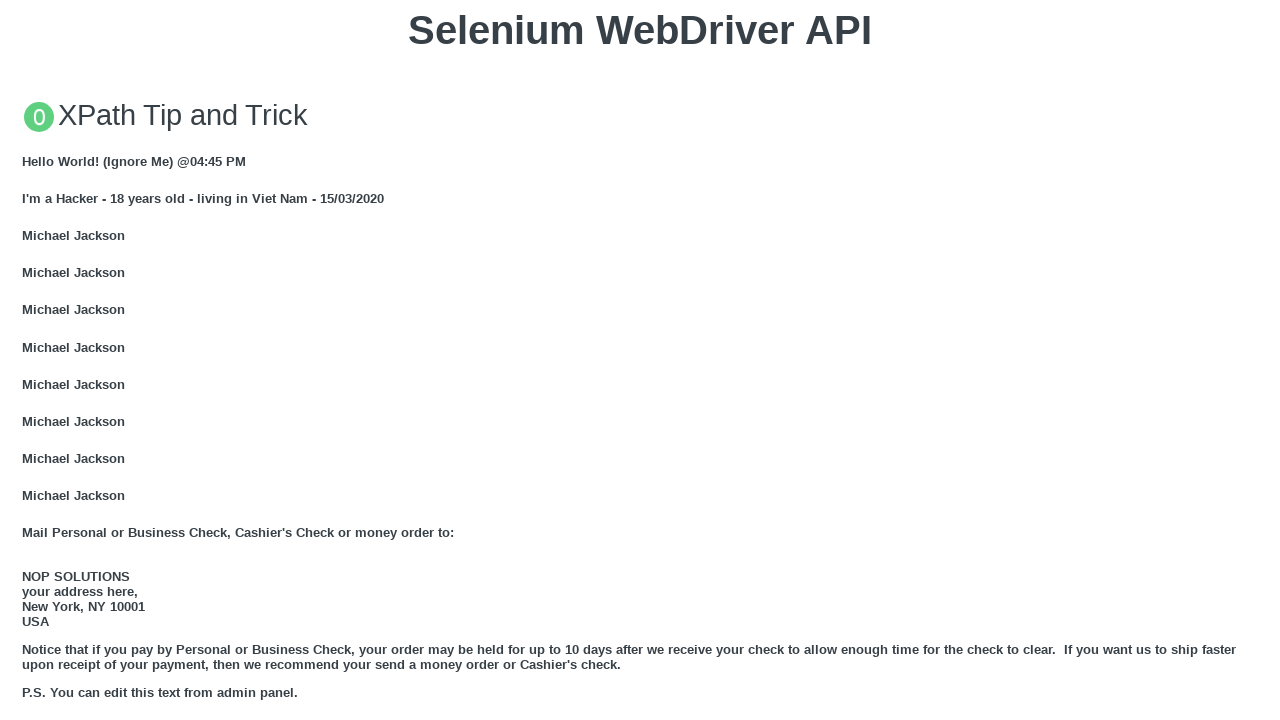

Navigated to basic form test page
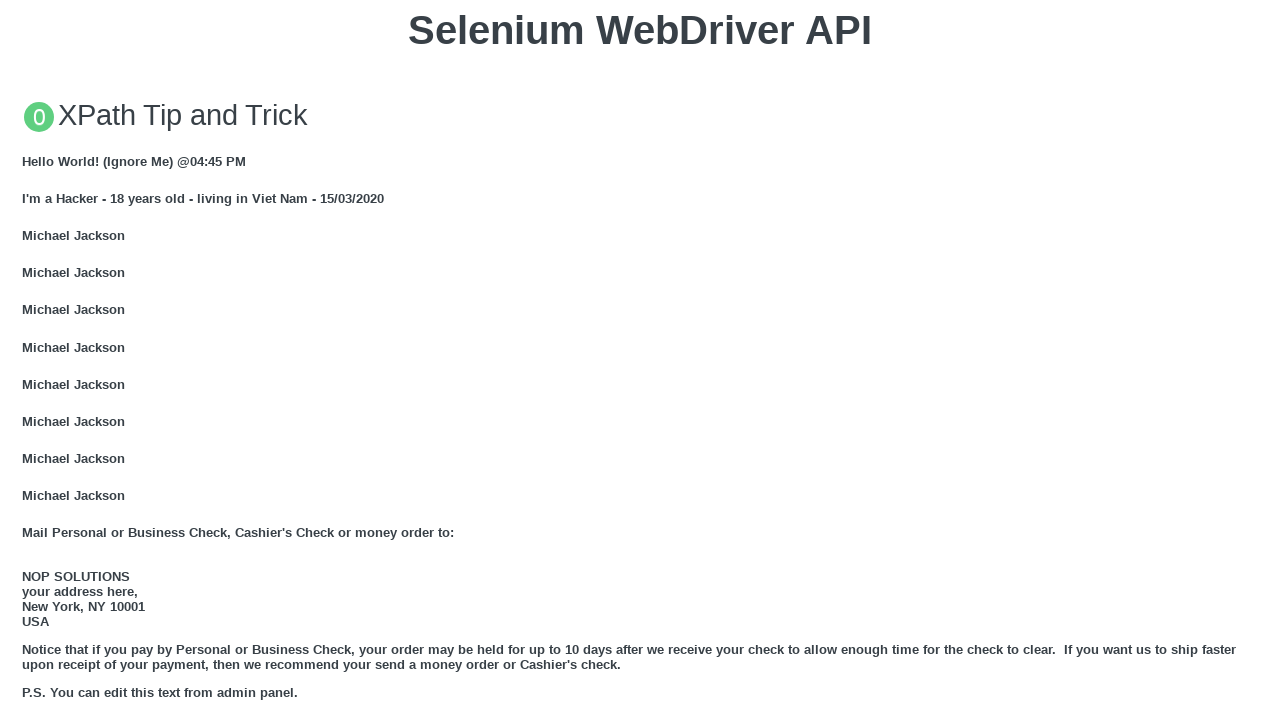

Double-clicked the button to trigger doubleClickMe() function at (640, 361) on xpath=//button[@ondblclick='doubleClickMe()']
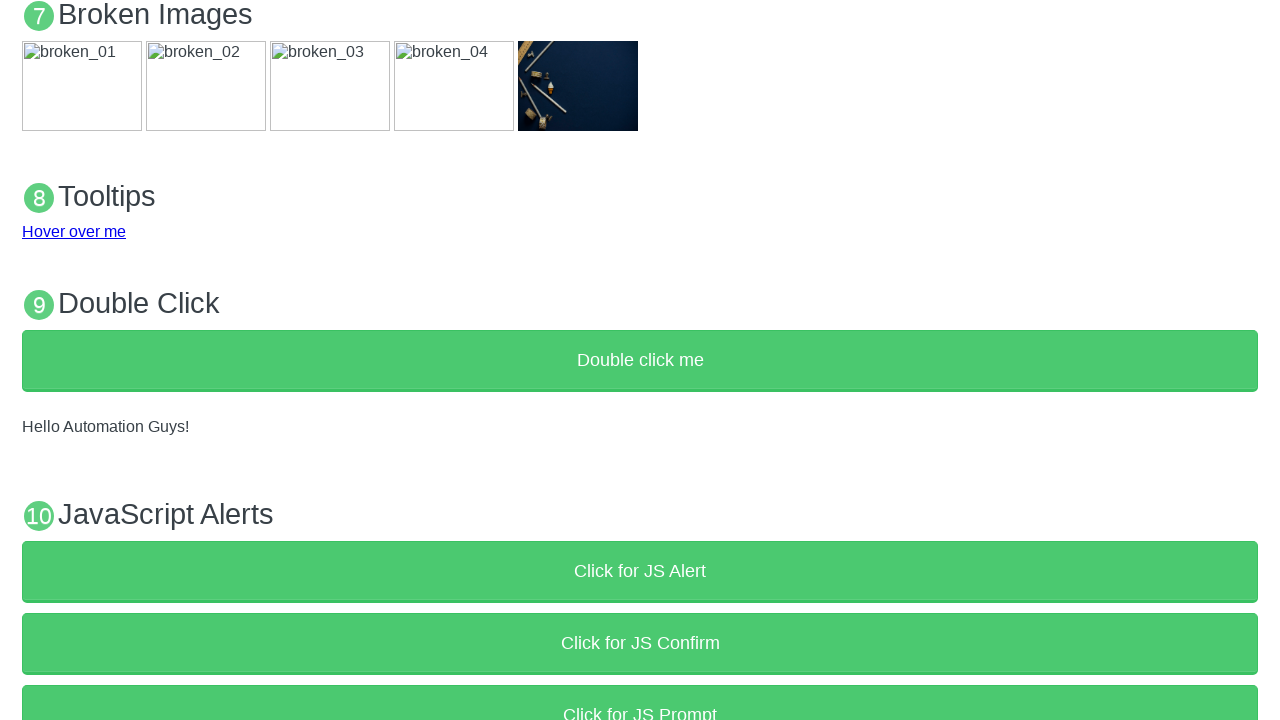

Verified that 'Hello Automation Guys!' text appeared after double-click
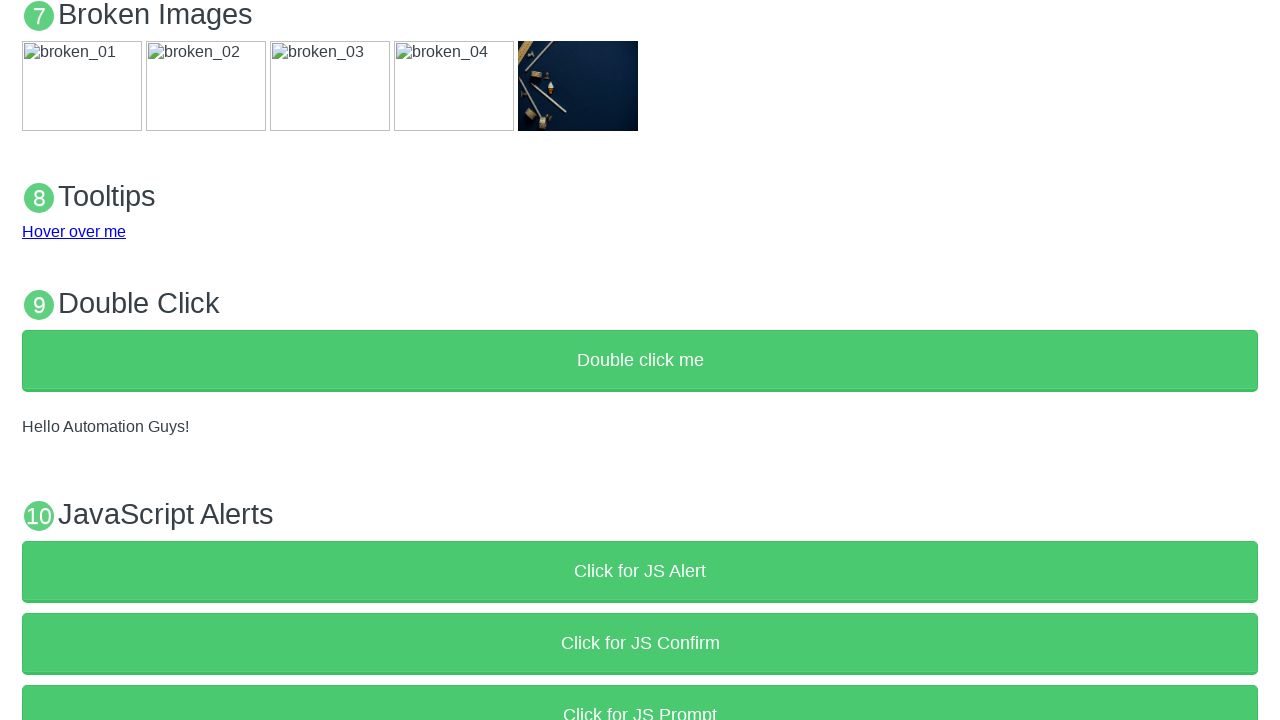

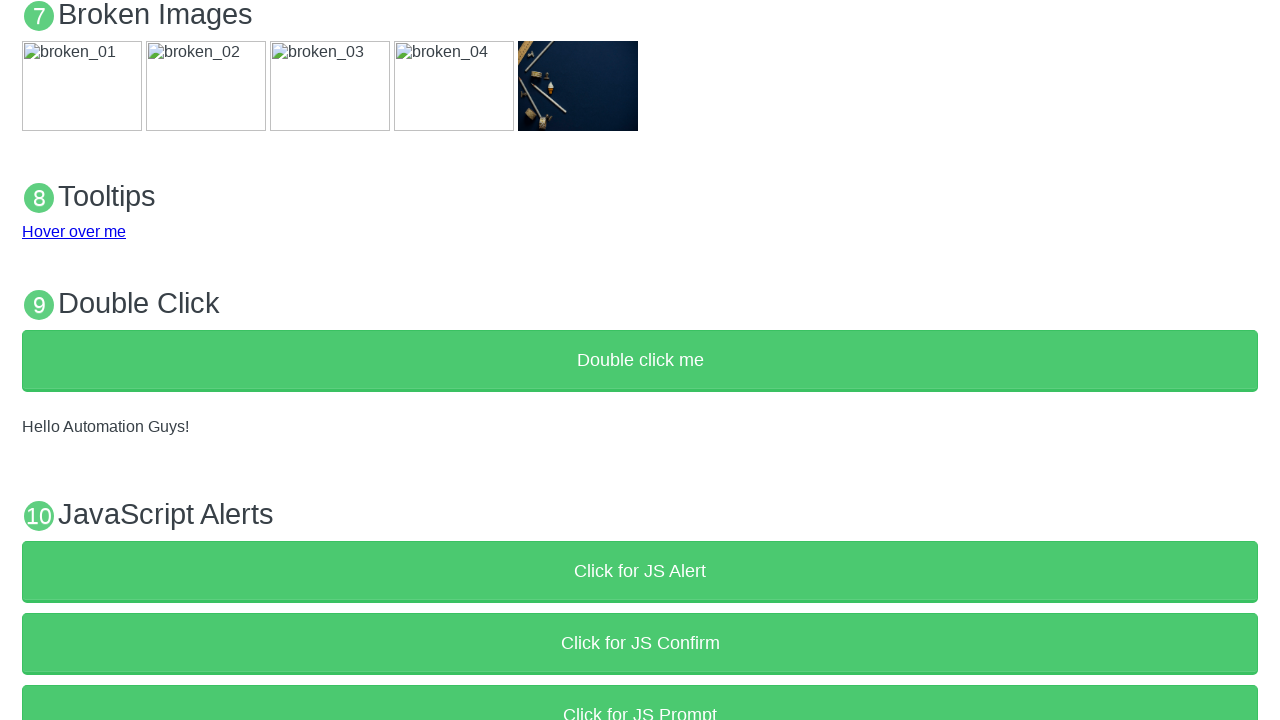